Tests that the complete all checkbox updates state when individual items are completed or cleared.

Starting URL: https://demo.playwright.dev/todomvc

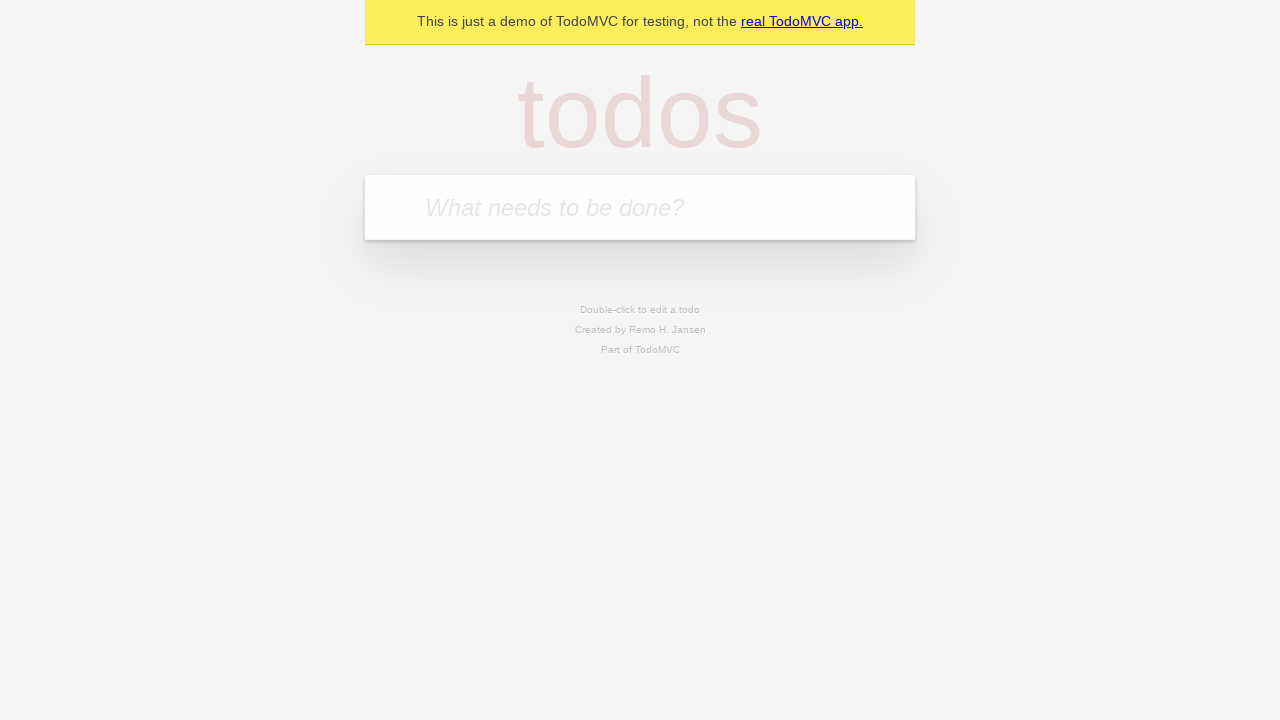

Filled new todo field with 'buy some cheese' on internal:attr=[placeholder="What needs to be done?"i]
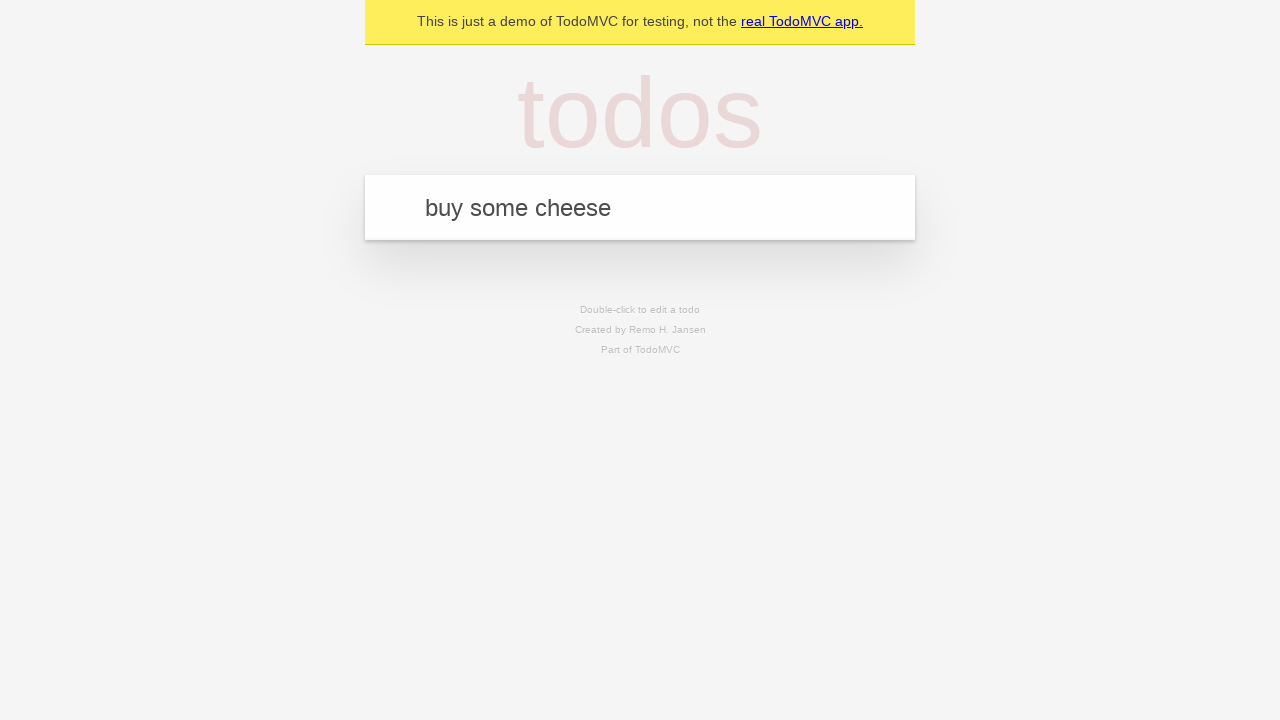

Pressed Enter to create todo 'buy some cheese' on internal:attr=[placeholder="What needs to be done?"i]
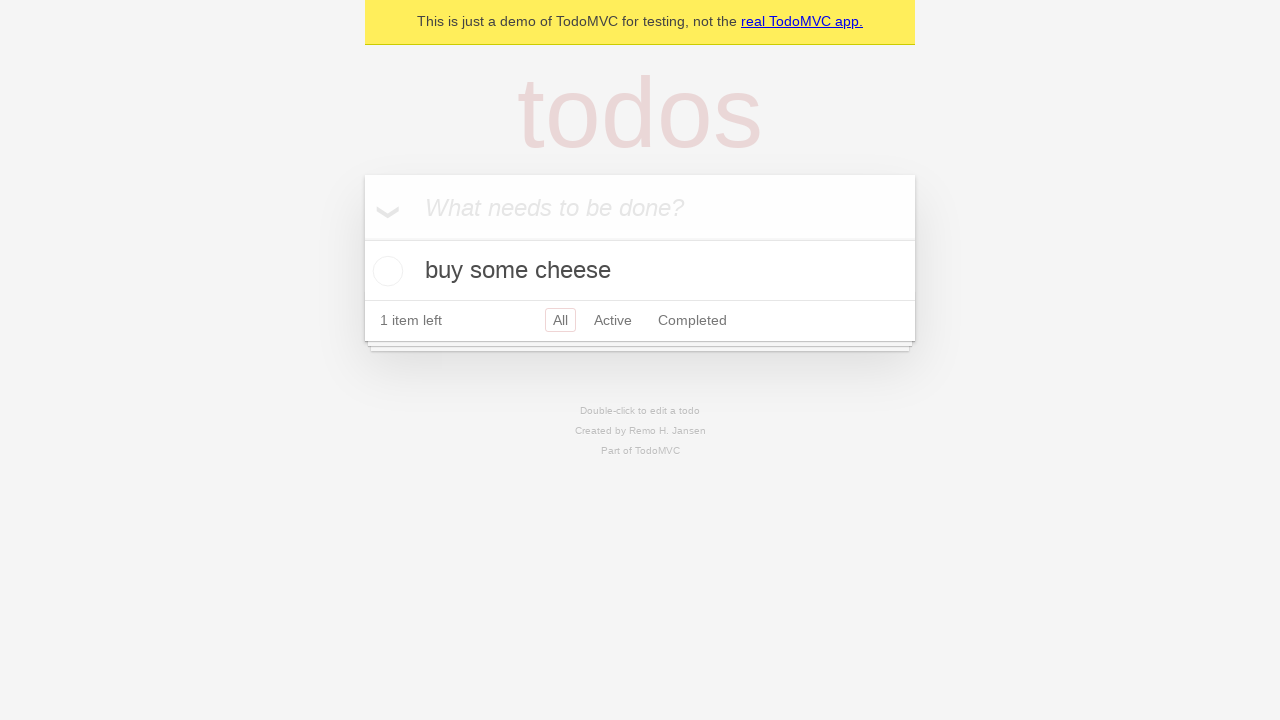

Filled new todo field with 'feed the cat' on internal:attr=[placeholder="What needs to be done?"i]
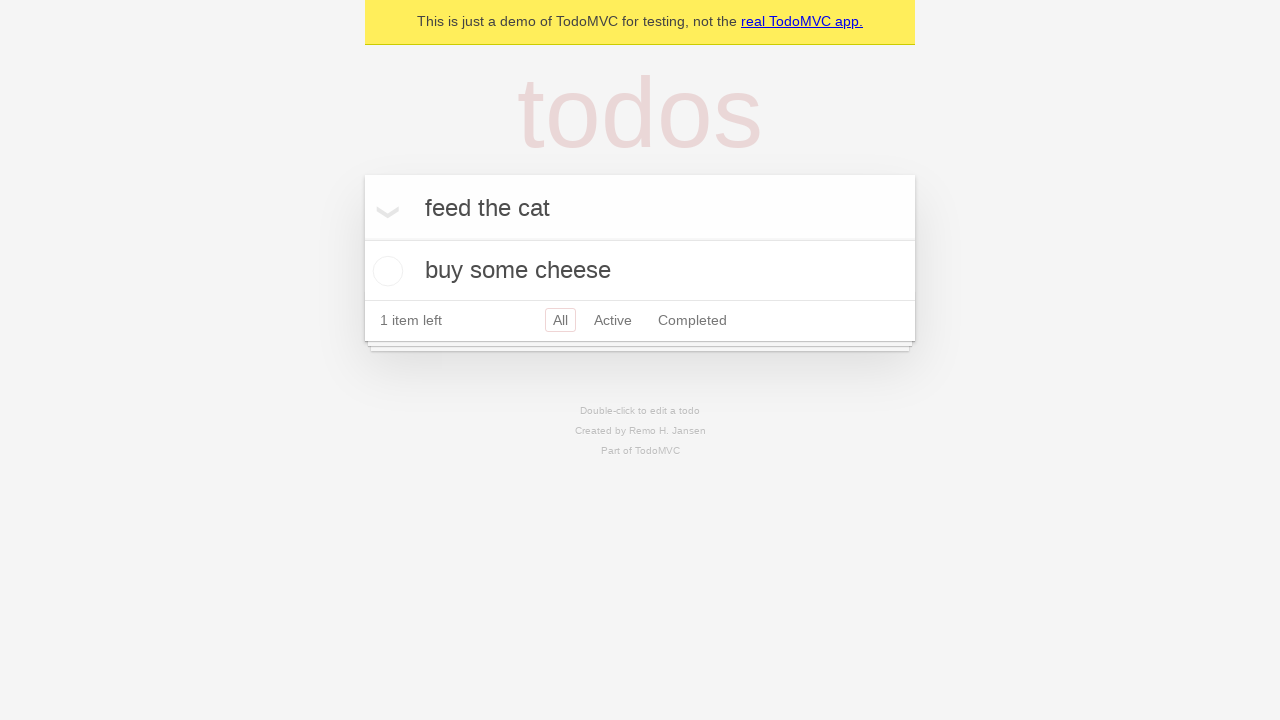

Pressed Enter to create todo 'feed the cat' on internal:attr=[placeholder="What needs to be done?"i]
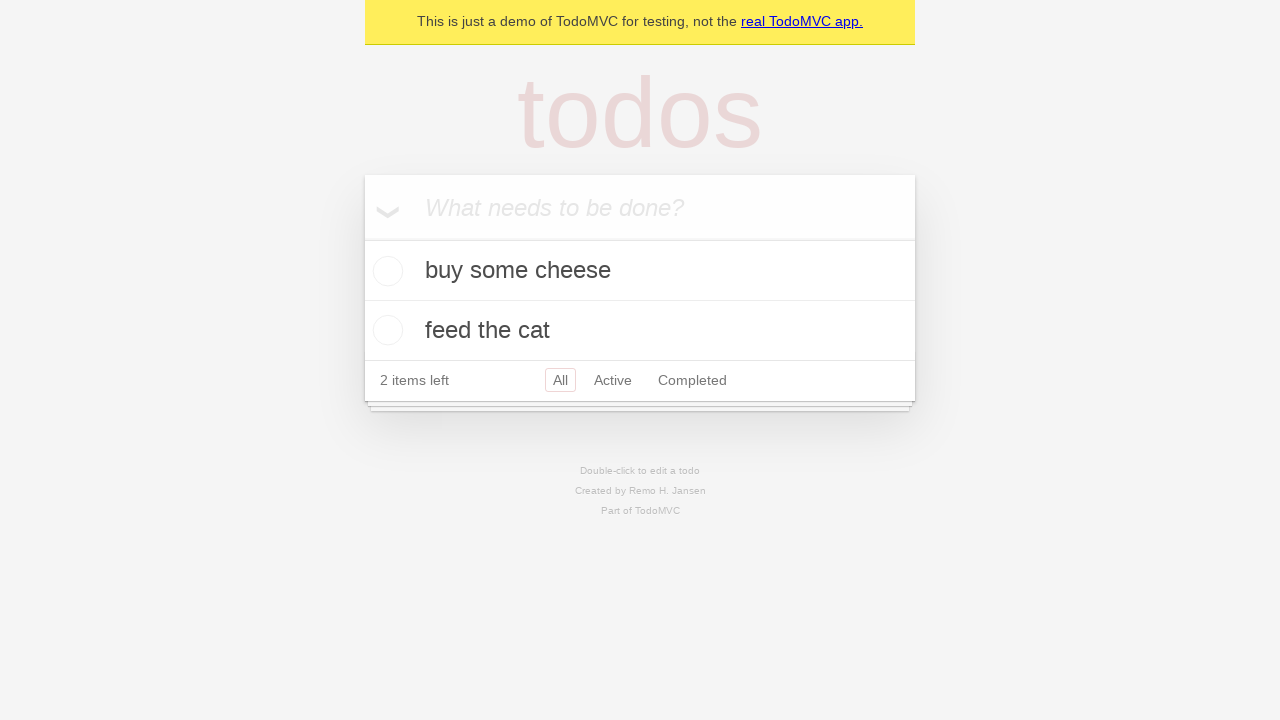

Filled new todo field with 'book a doctors appointment' on internal:attr=[placeholder="What needs to be done?"i]
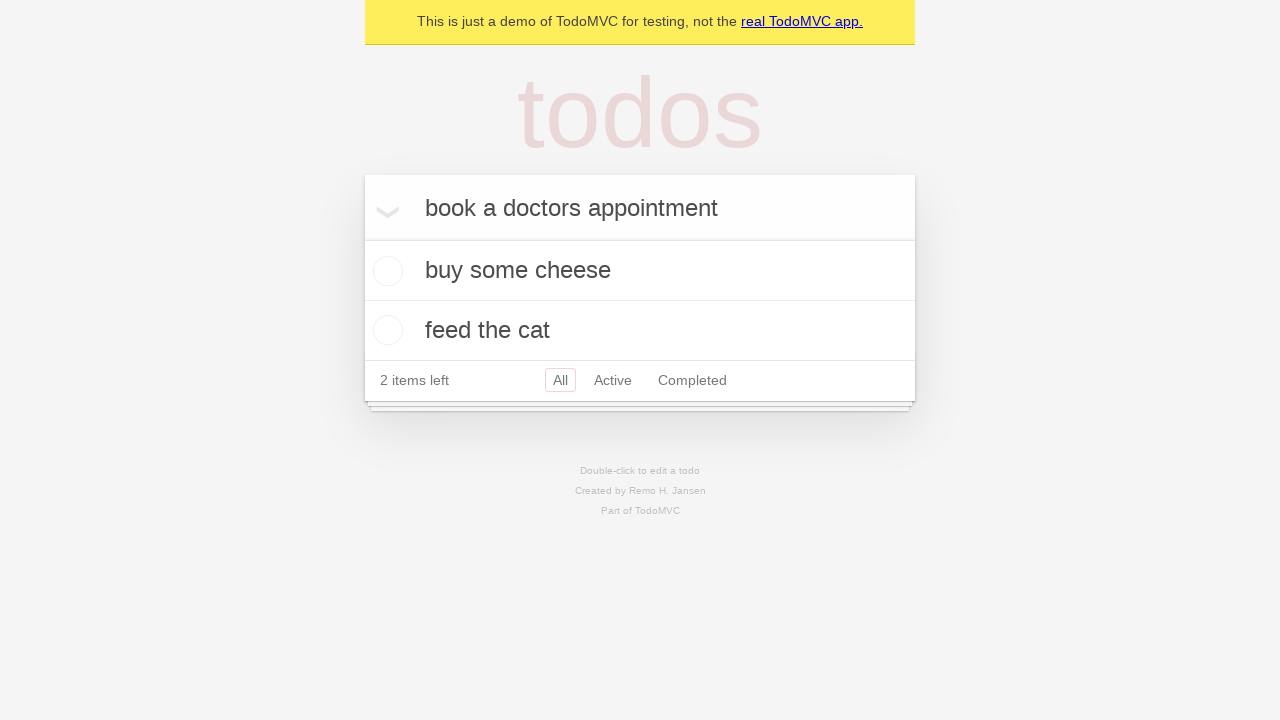

Pressed Enter to create todo 'book a doctors appointment' on internal:attr=[placeholder="What needs to be done?"i]
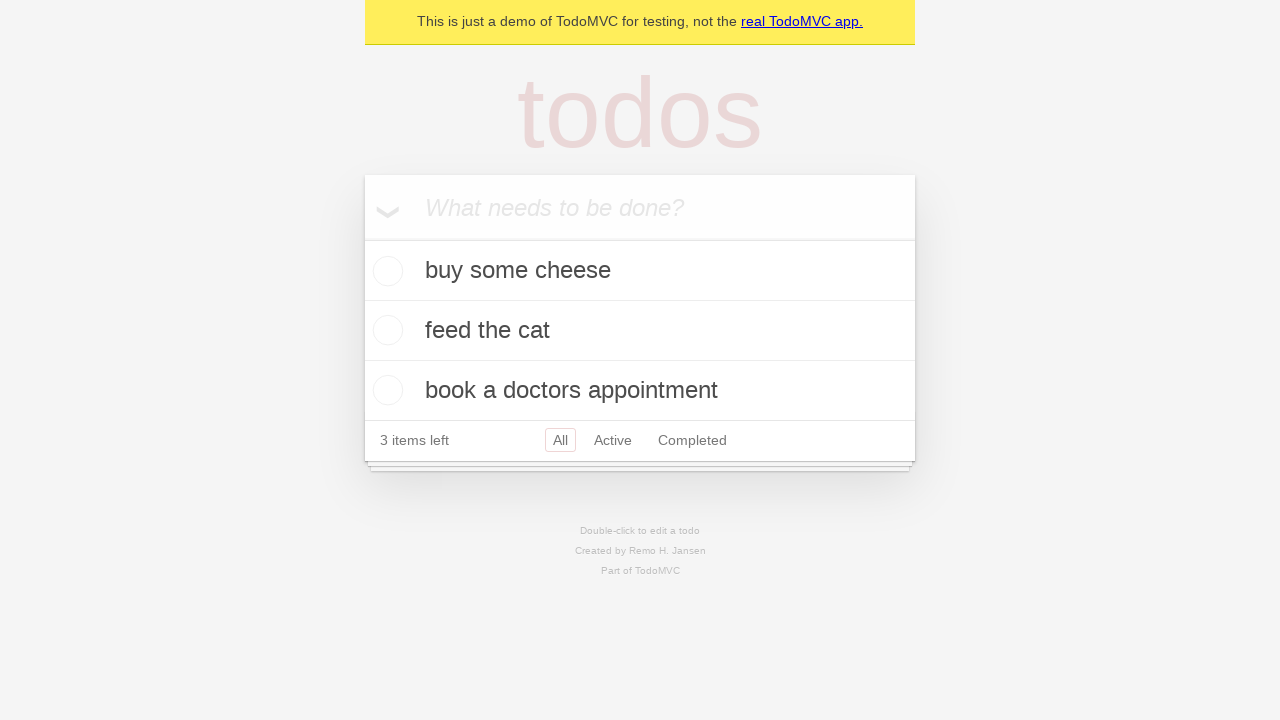

Checked 'Mark all as complete' checkbox at (362, 238) on internal:label="Mark all as complete"i
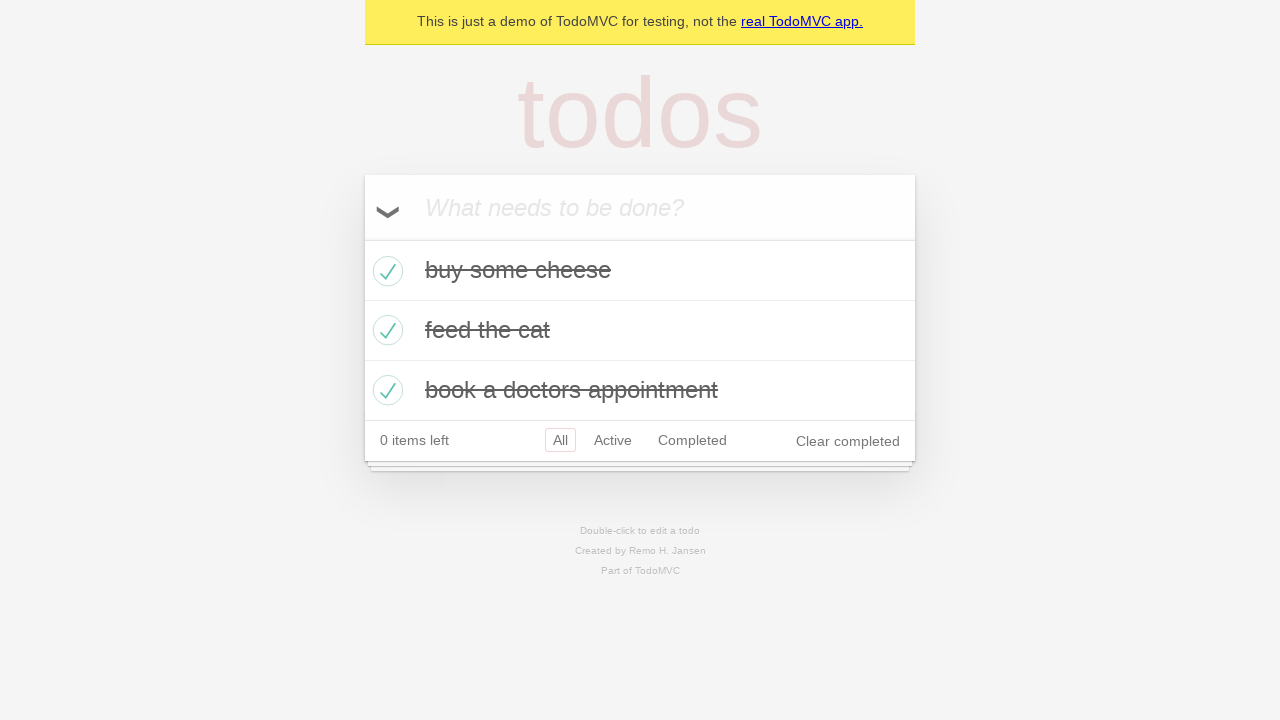

Unchecked the first todo item at (385, 271) on internal:testid=[data-testid="todo-item"s] >> nth=0 >> internal:role=checkbox
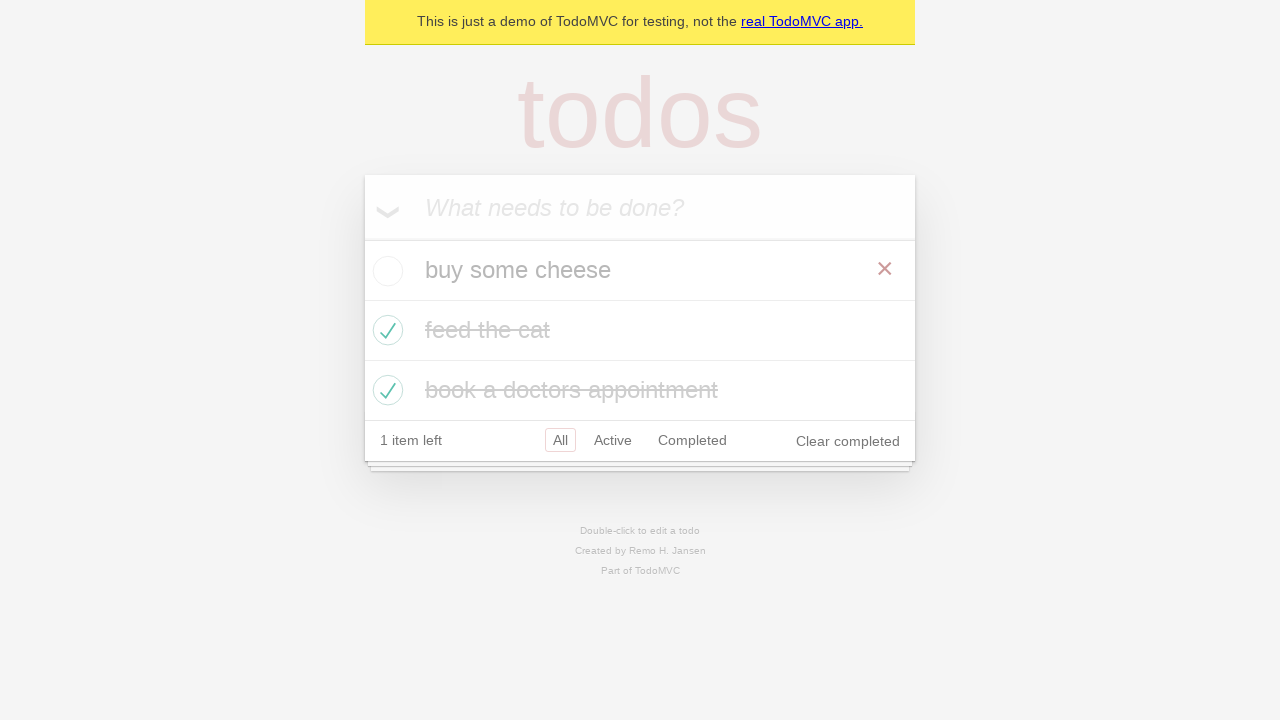

Checked the first todo item again at (385, 271) on internal:testid=[data-testid="todo-item"s] >> nth=0 >> internal:role=checkbox
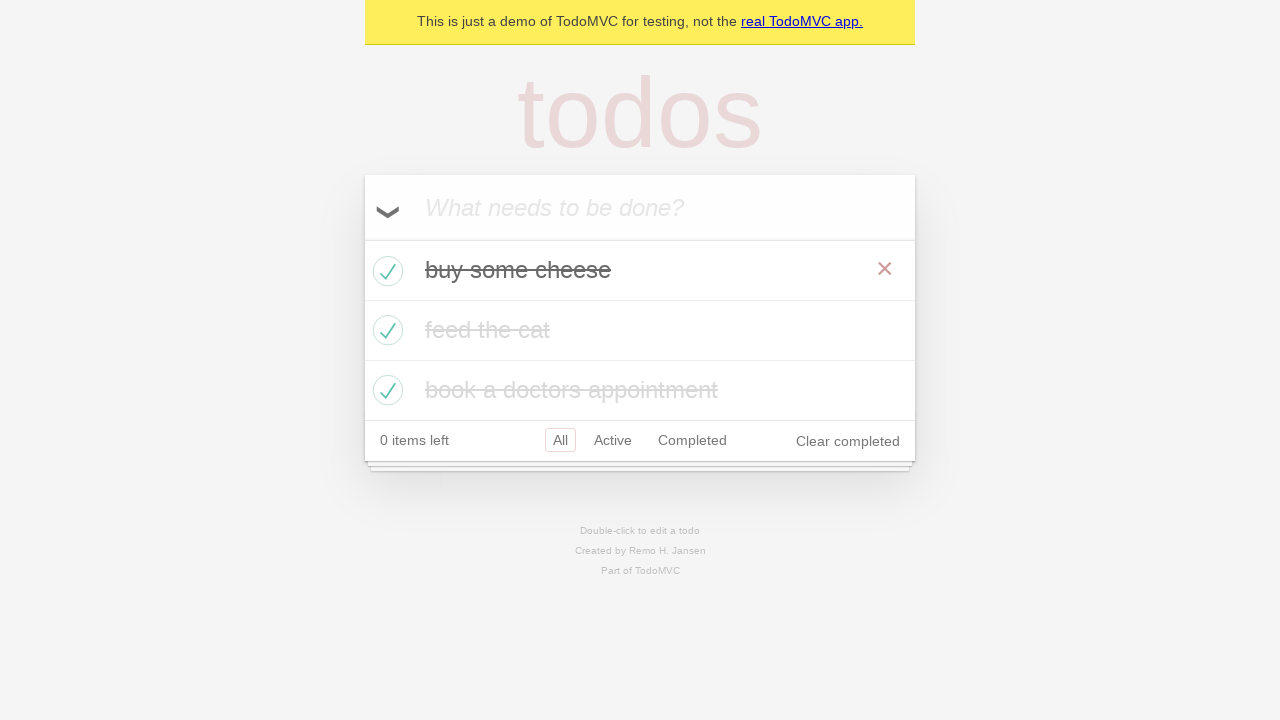

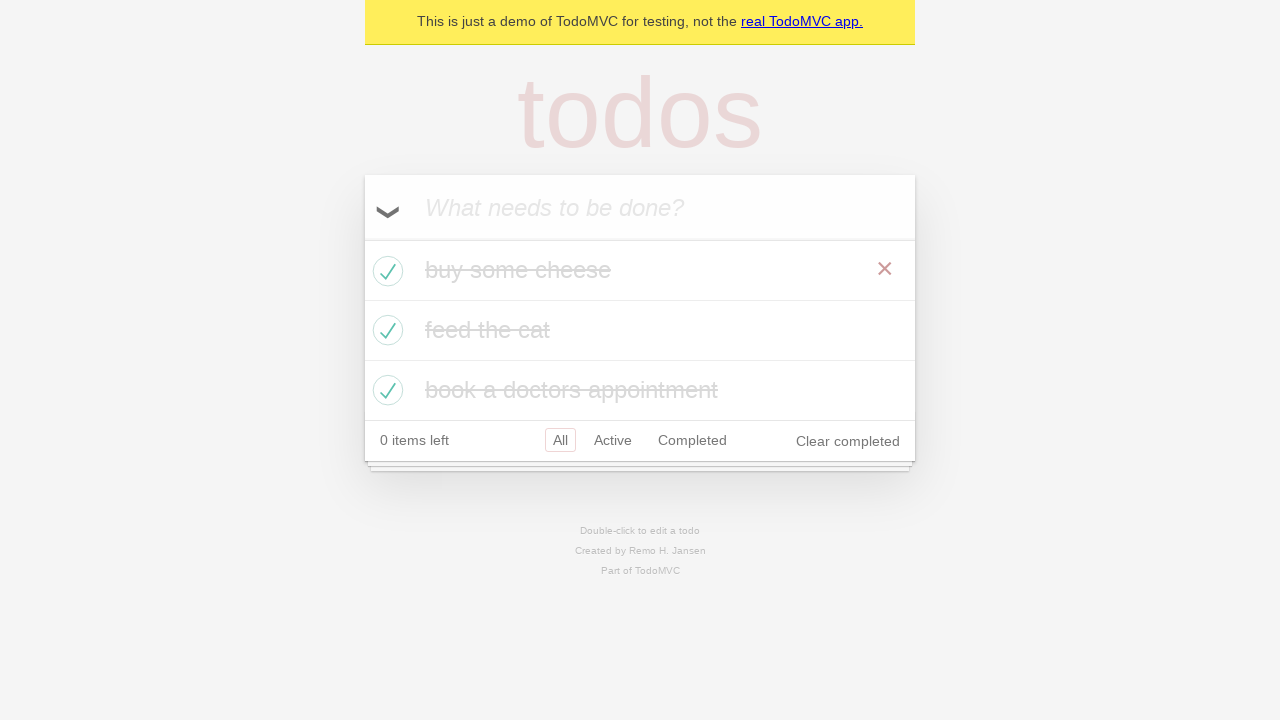